Tests adding products to cart, verifying they appear, then deleting a product and verifying the cart updates correctly with the item removed and total price recalculated.

Starting URL: https://demoblaze.com

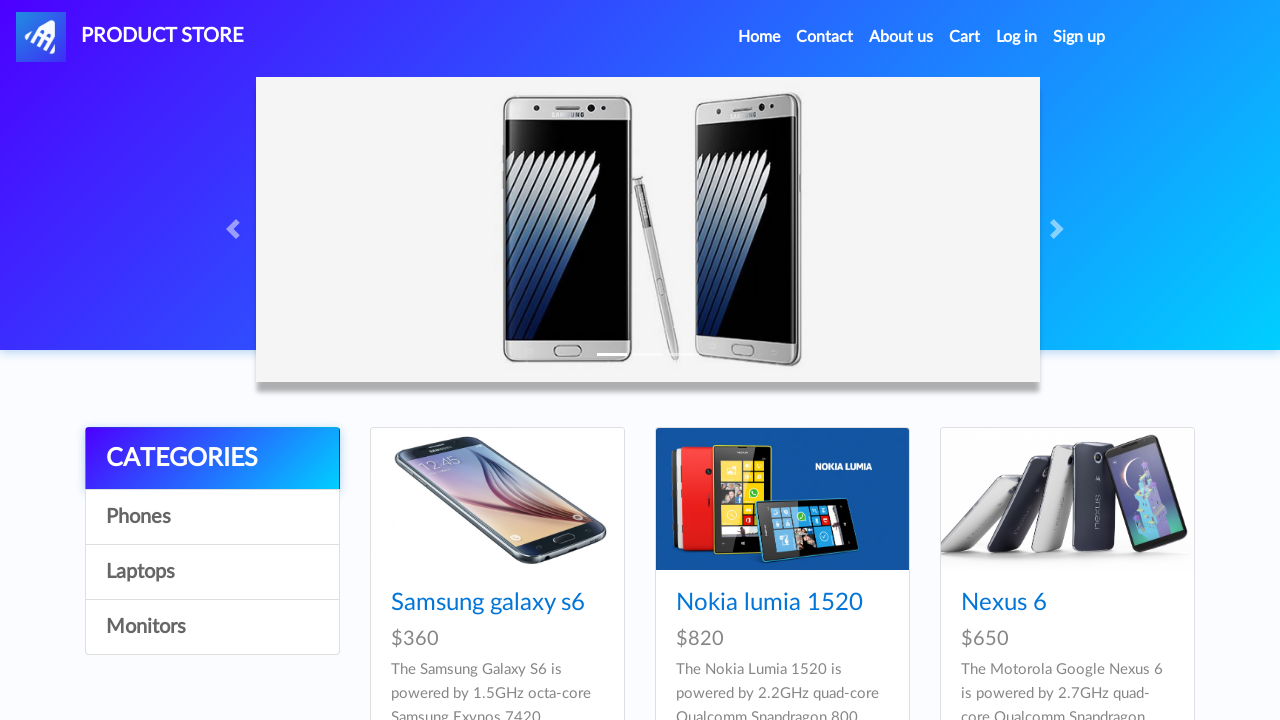

Set up dialog handler for add to cart confirmation
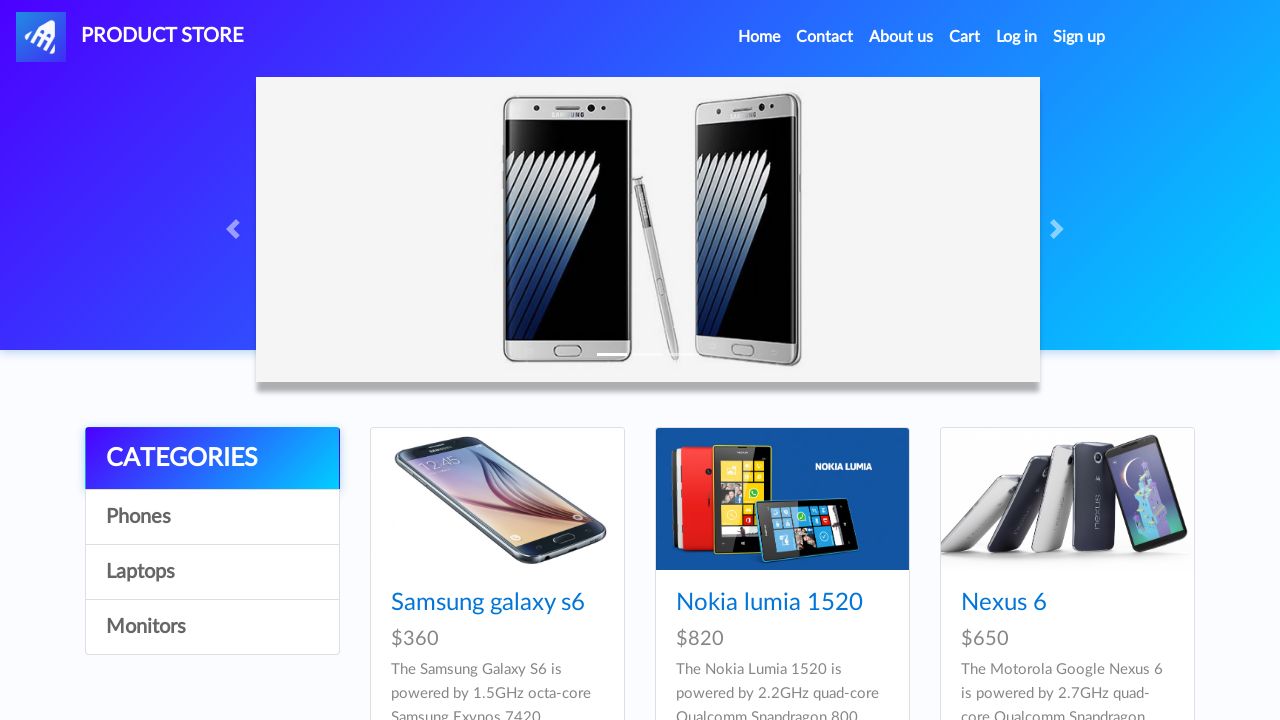

Clicked Phones category link at (212, 517) on internal:role=link[name="Phones"i]
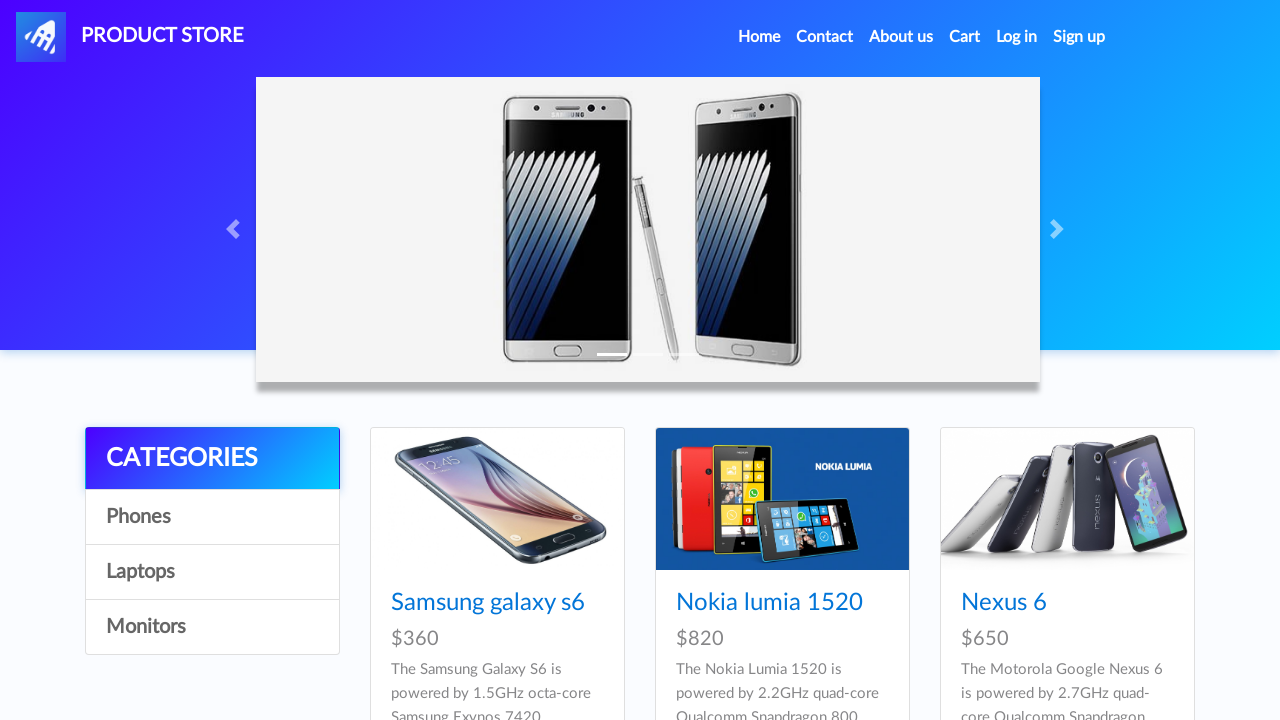

Clicked Nokia lumia product link at (769, 603) on internal:role=link[name="Nokia lumia"i]
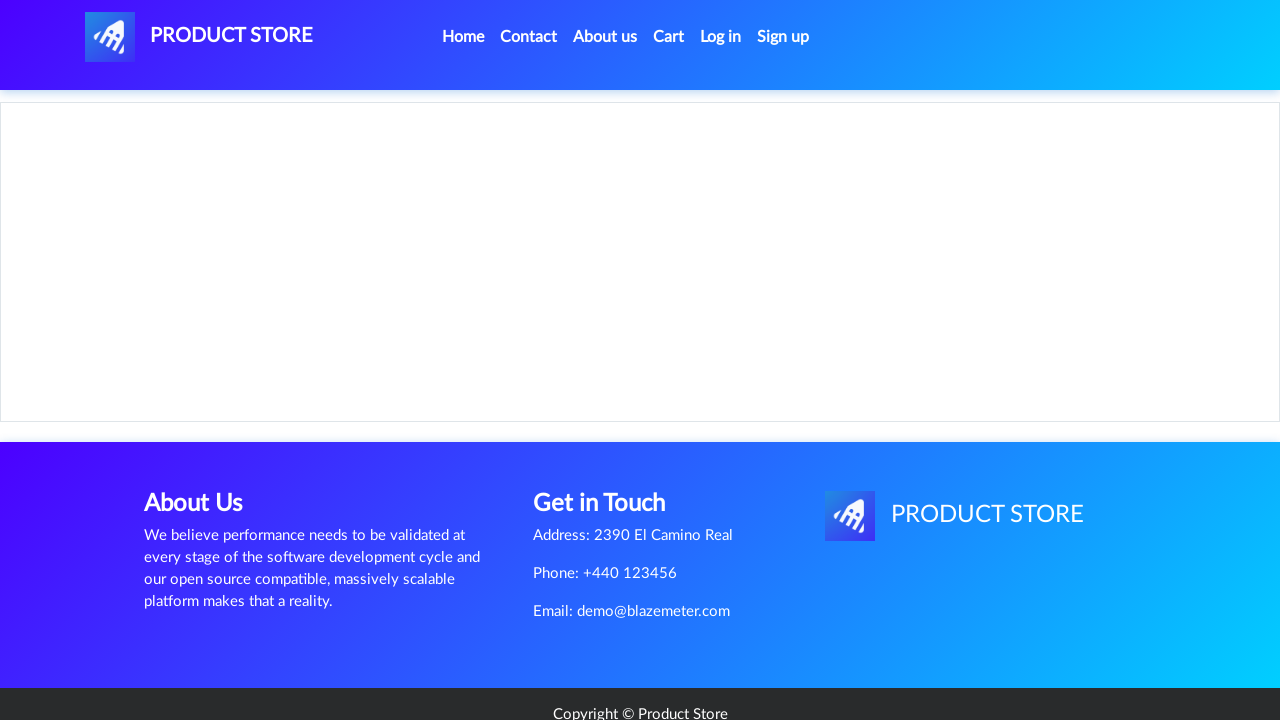

Clicked Add to cart for Nokia lumia at (610, 440) on internal:role=link[name="Add to cart"i]
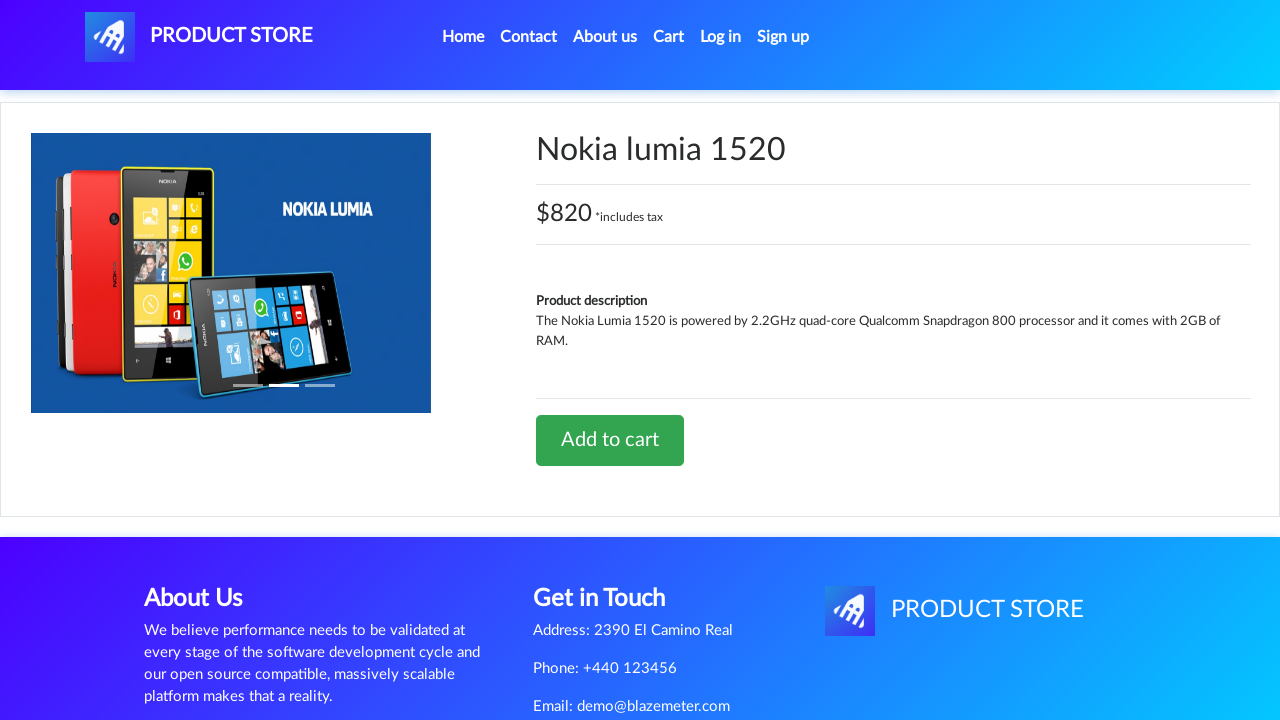

Waited 2 seconds for add to cart dialog to be dismissed
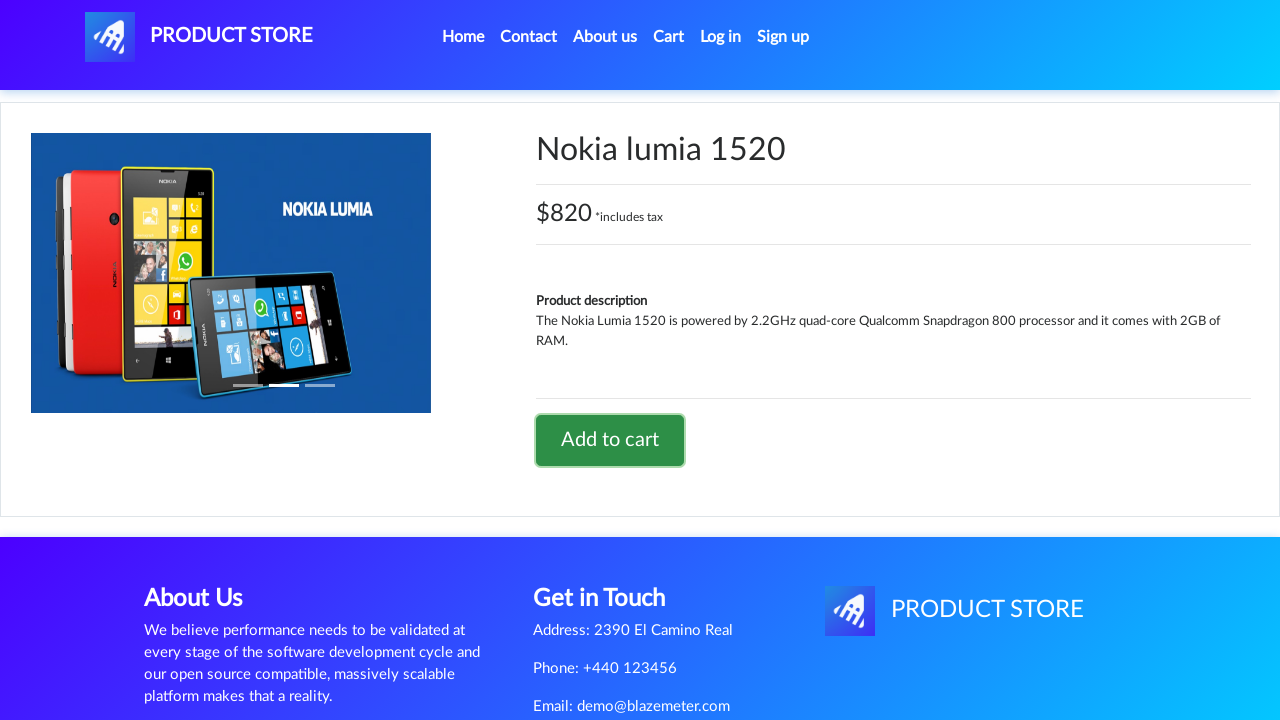

Navigated to demoblaze.com homepage
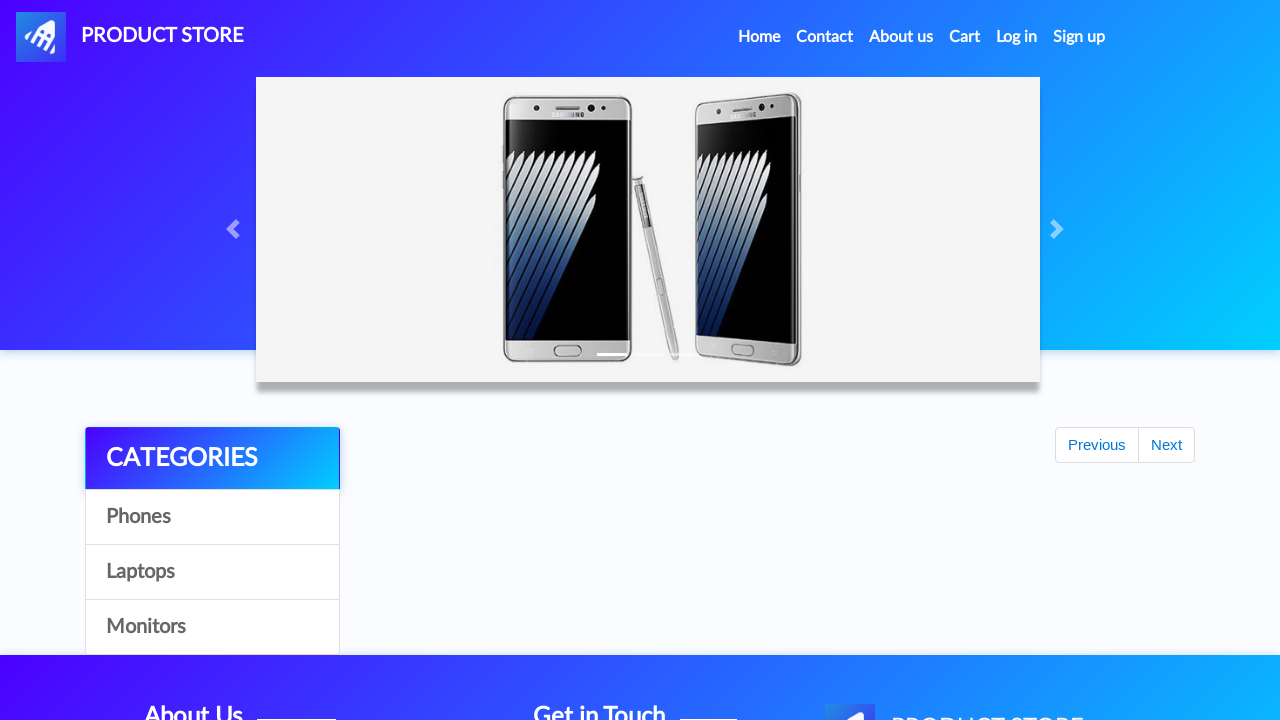

Set up dialog handler for next add to cart
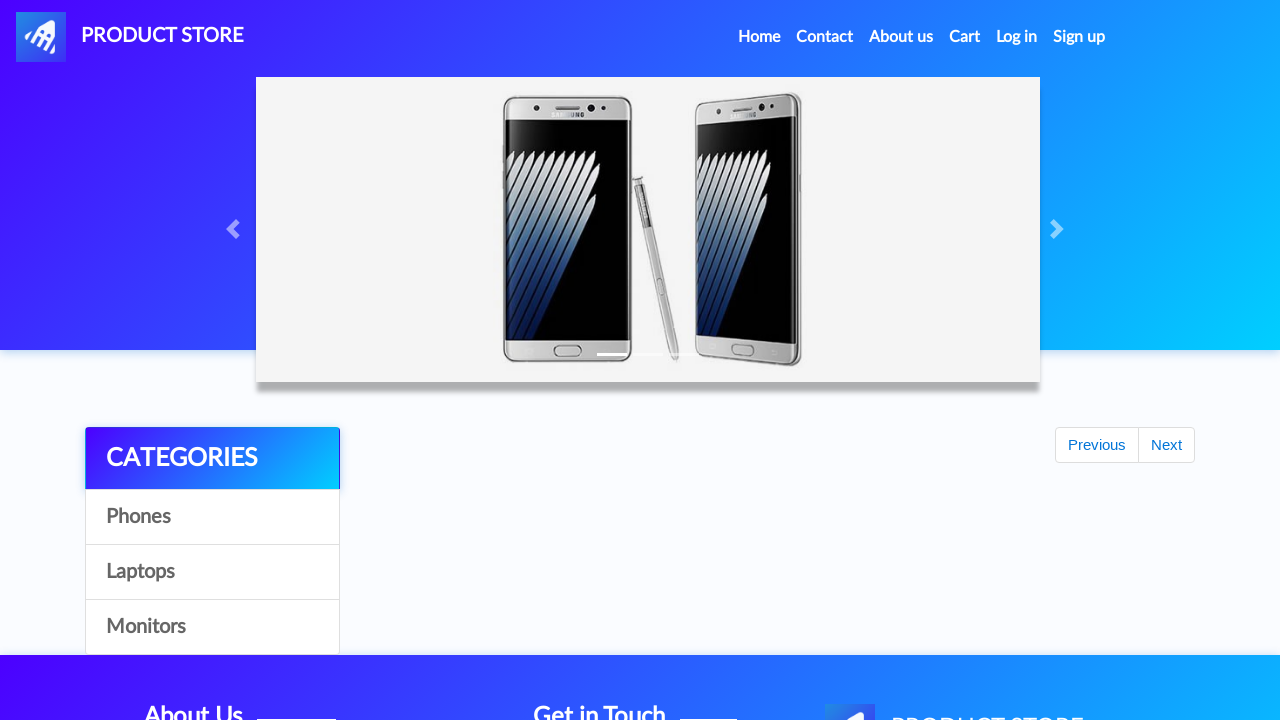

Clicked Laptops category link at (212, 572) on internal:role=link[name="Laptops"i]
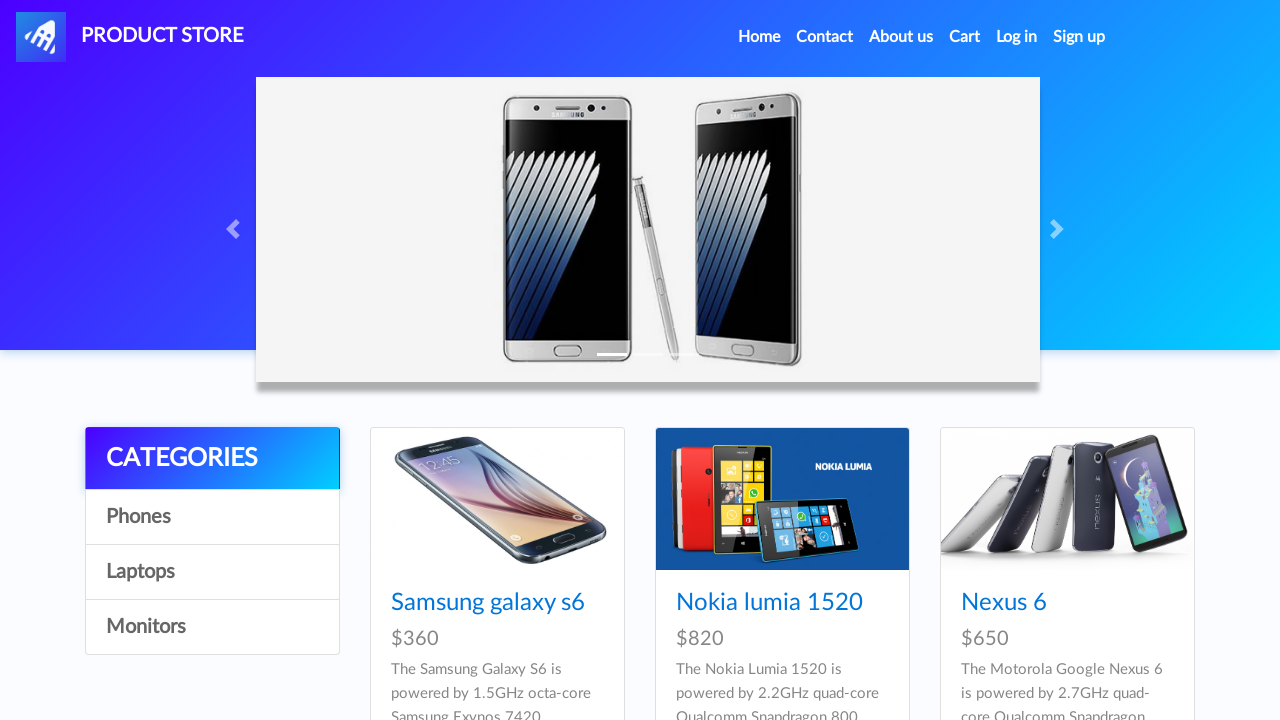

Clicked Sony vaio i7 product link at (739, 603) on internal:role=link[name="Sony vaio i7"i]
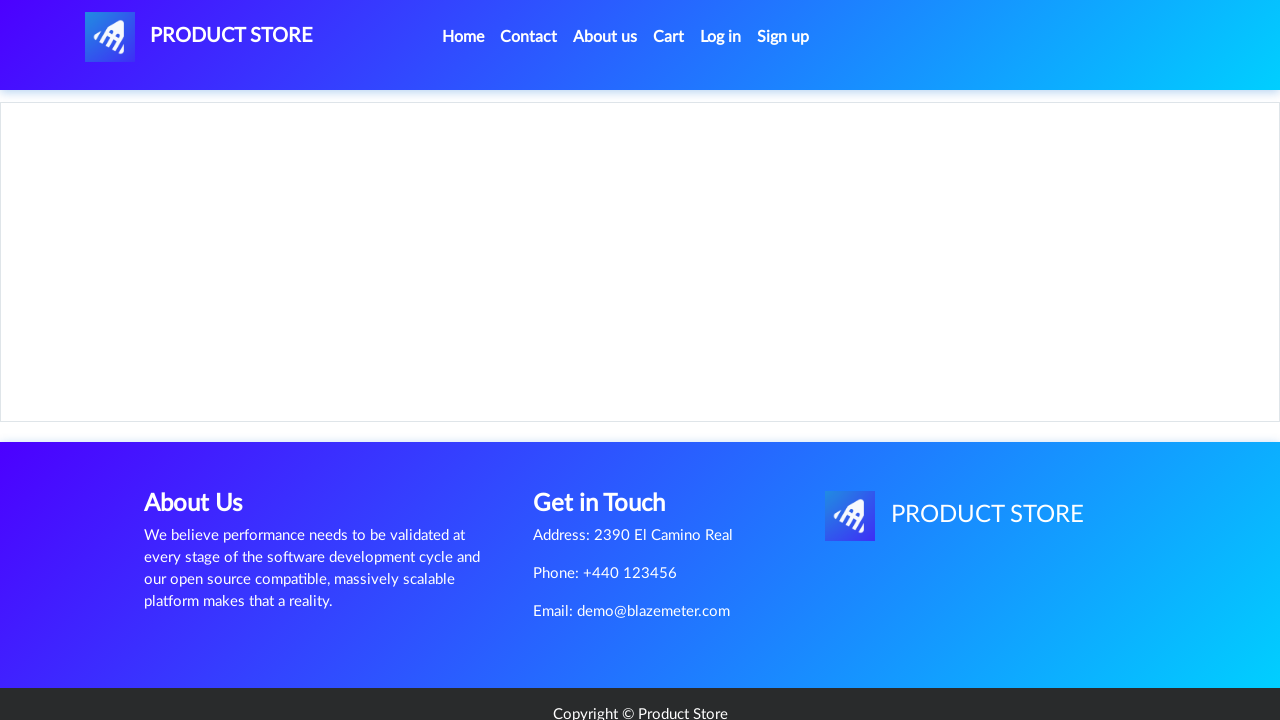

Clicked Add to cart for Sony vaio i7 at (610, 460) on internal:role=link[name="Add to cart"i]
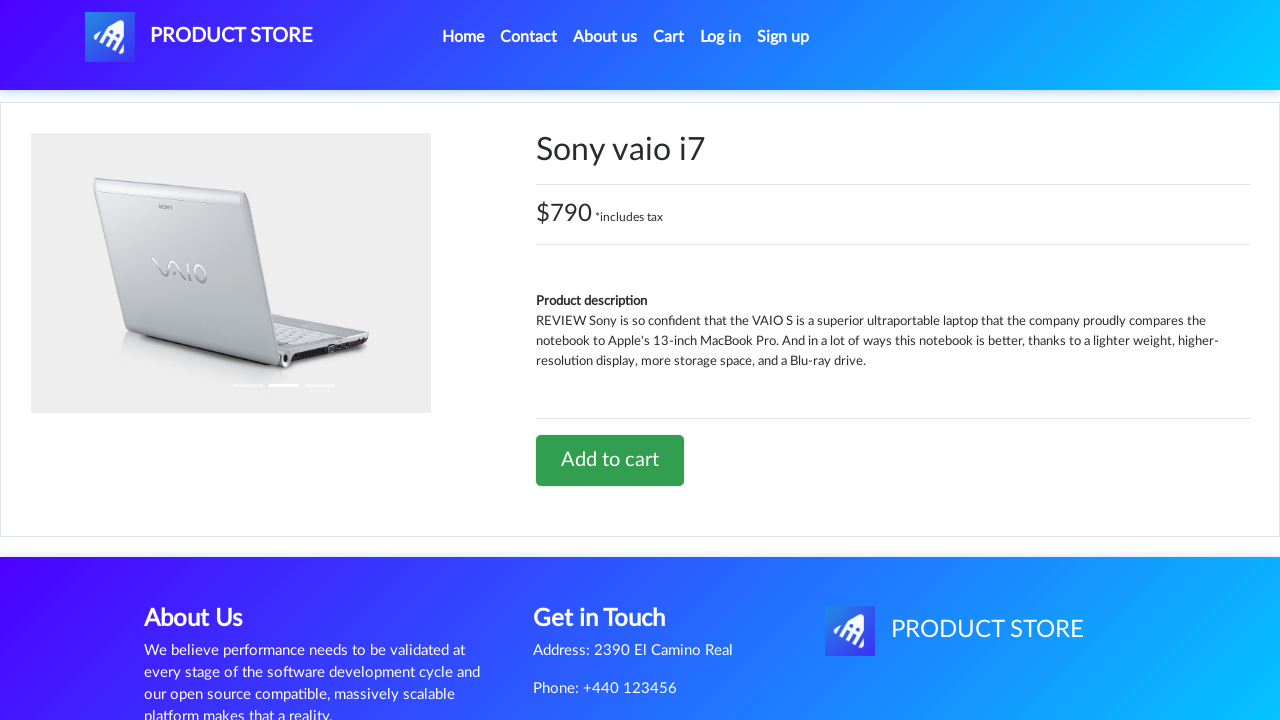

Waited 2 seconds for add to cart dialog to be dismissed
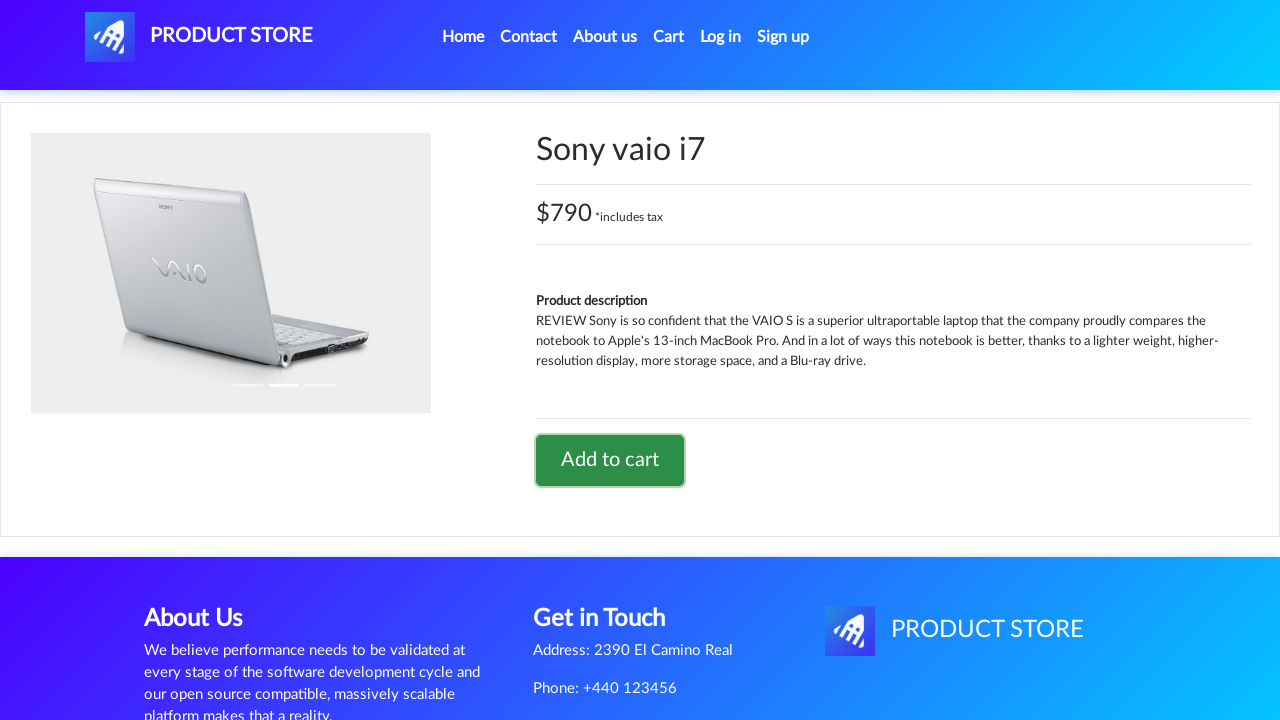

Navigated to demoblaze.com homepage
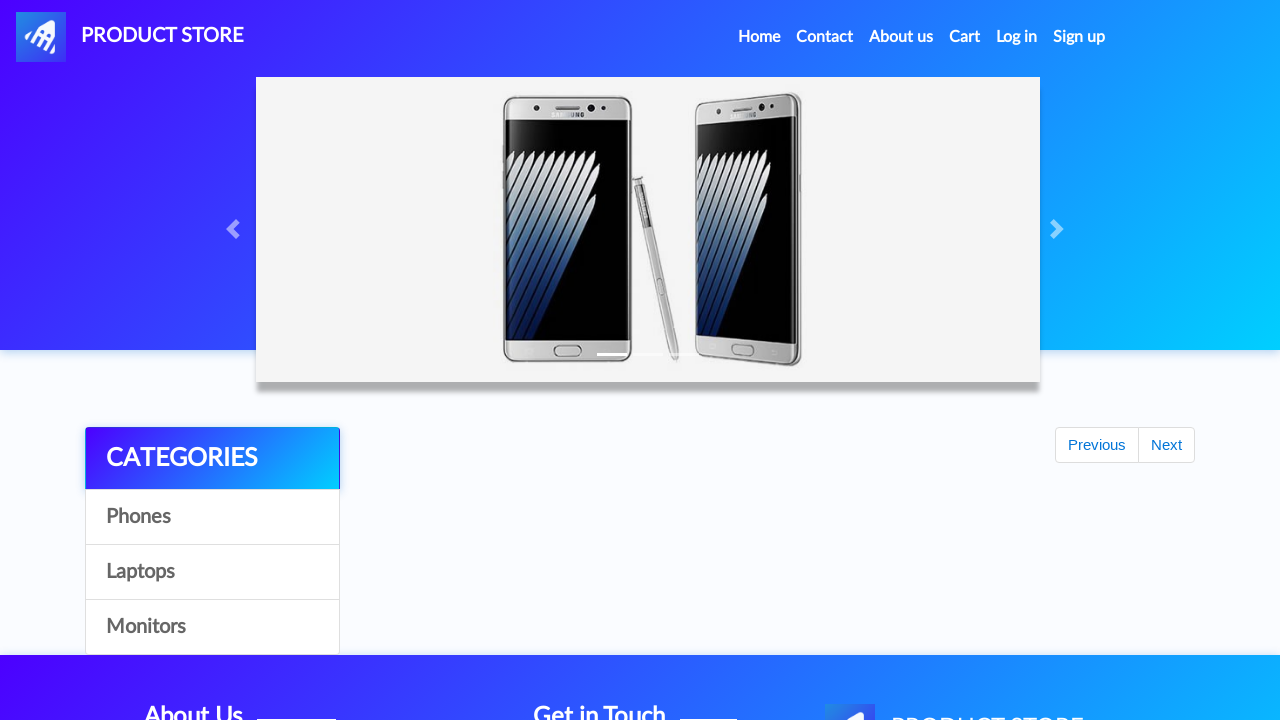

Set up dialog handler for third add to cart
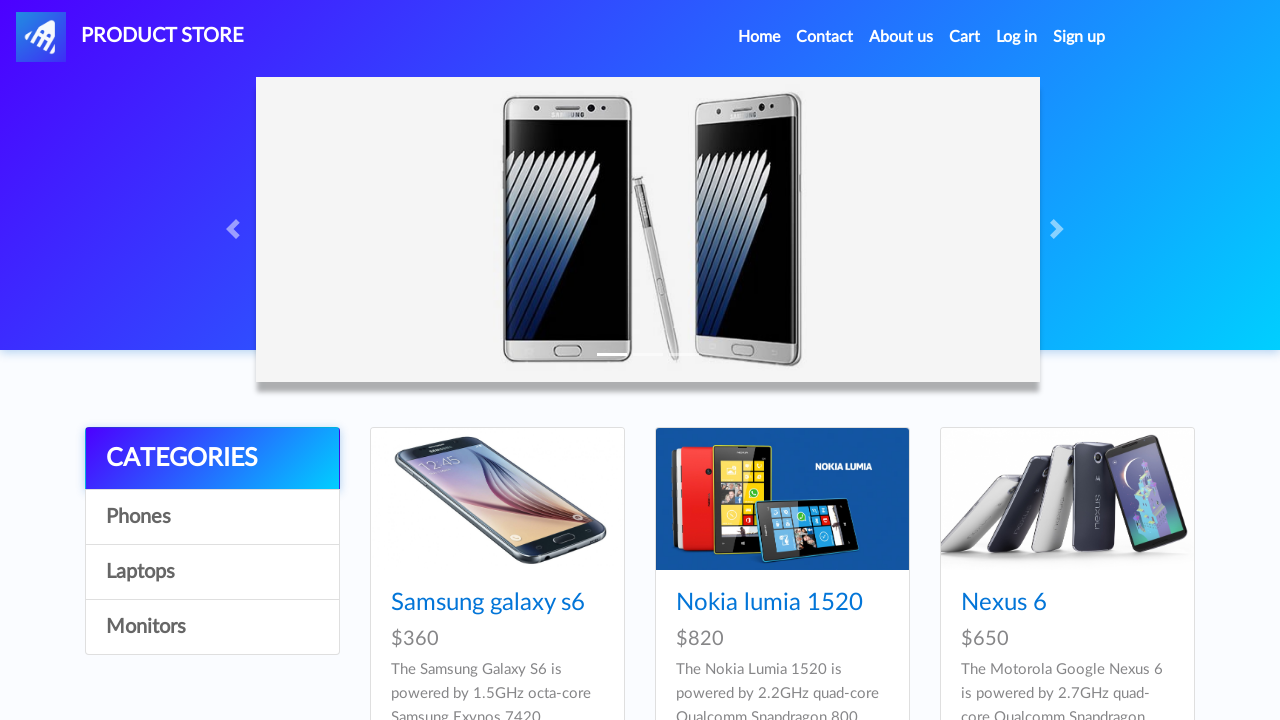

Clicked Monitors category link at (212, 627) on internal:role=link[name="Monitors"i]
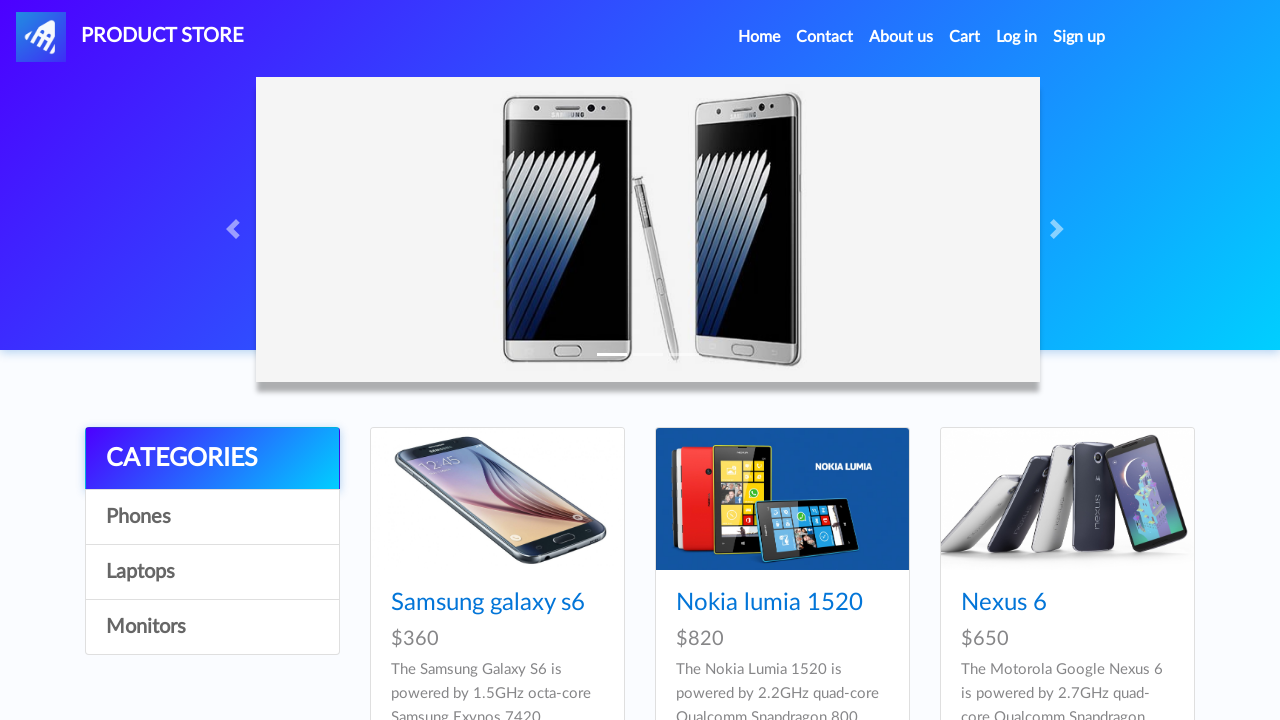

Clicked Apple monitor product link at (484, 603) on internal:role=link[name="Apple monitor"i]
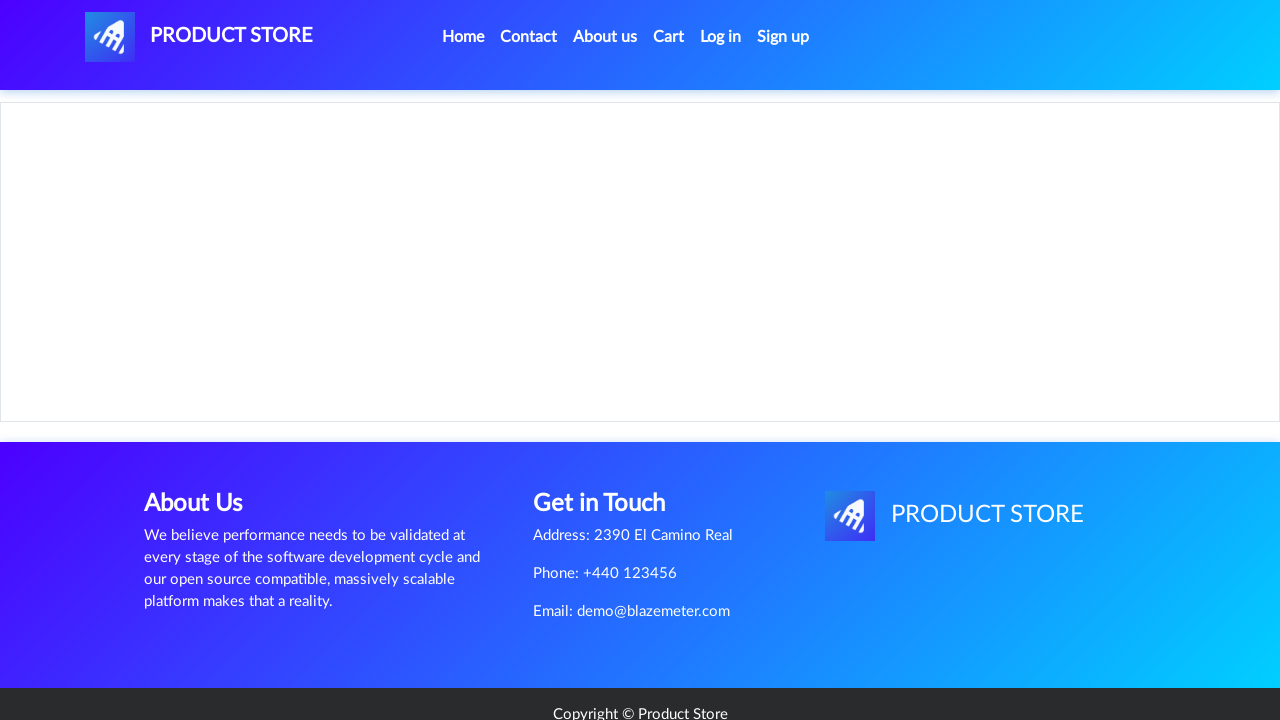

Clicked Add to cart for Apple monitor at (610, 460) on internal:role=link[name="Add to cart"i]
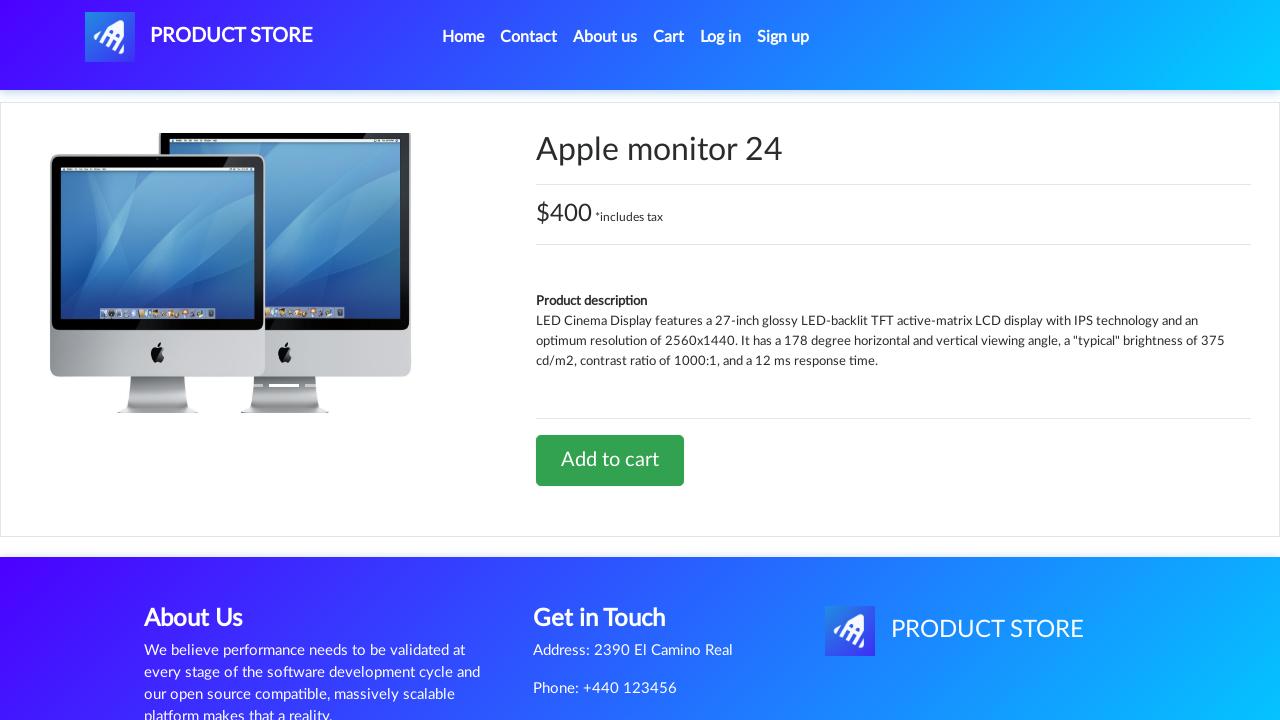

Waited 2 seconds for add to cart dialog to be dismissed
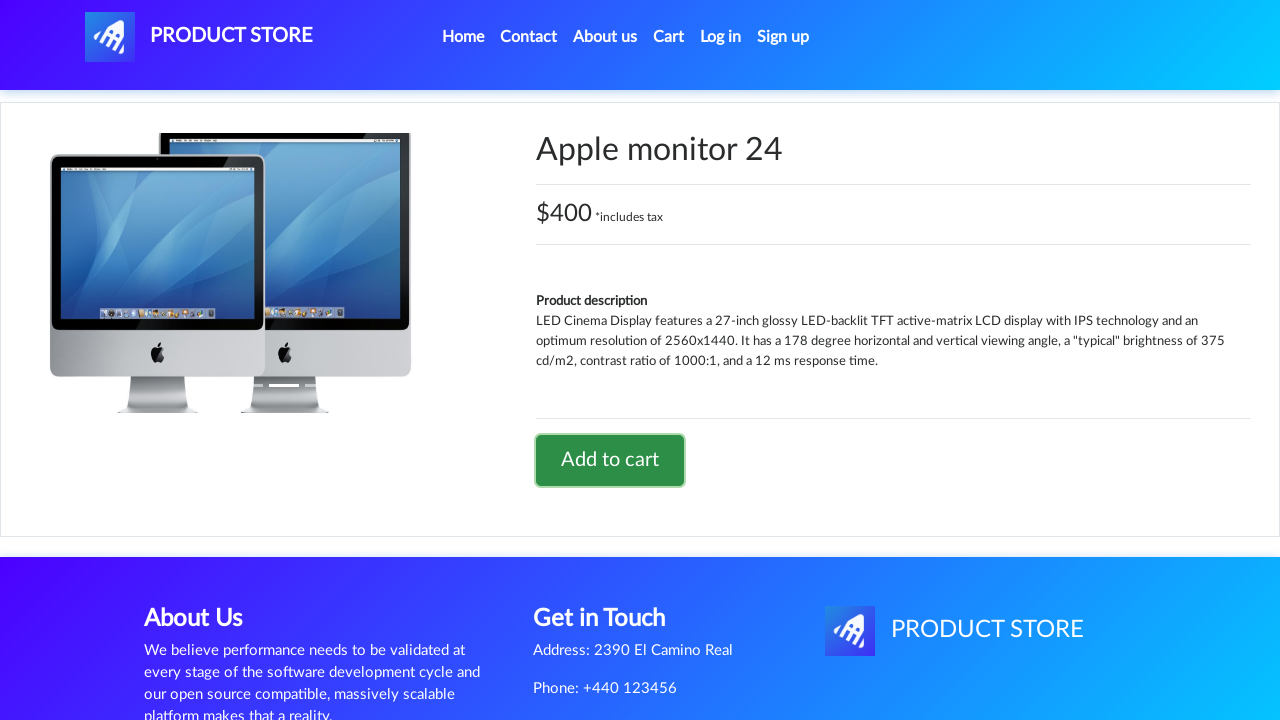

Clicked Cart link to navigate to cart page at (669, 37) on internal:role=link[name="Cart"s]
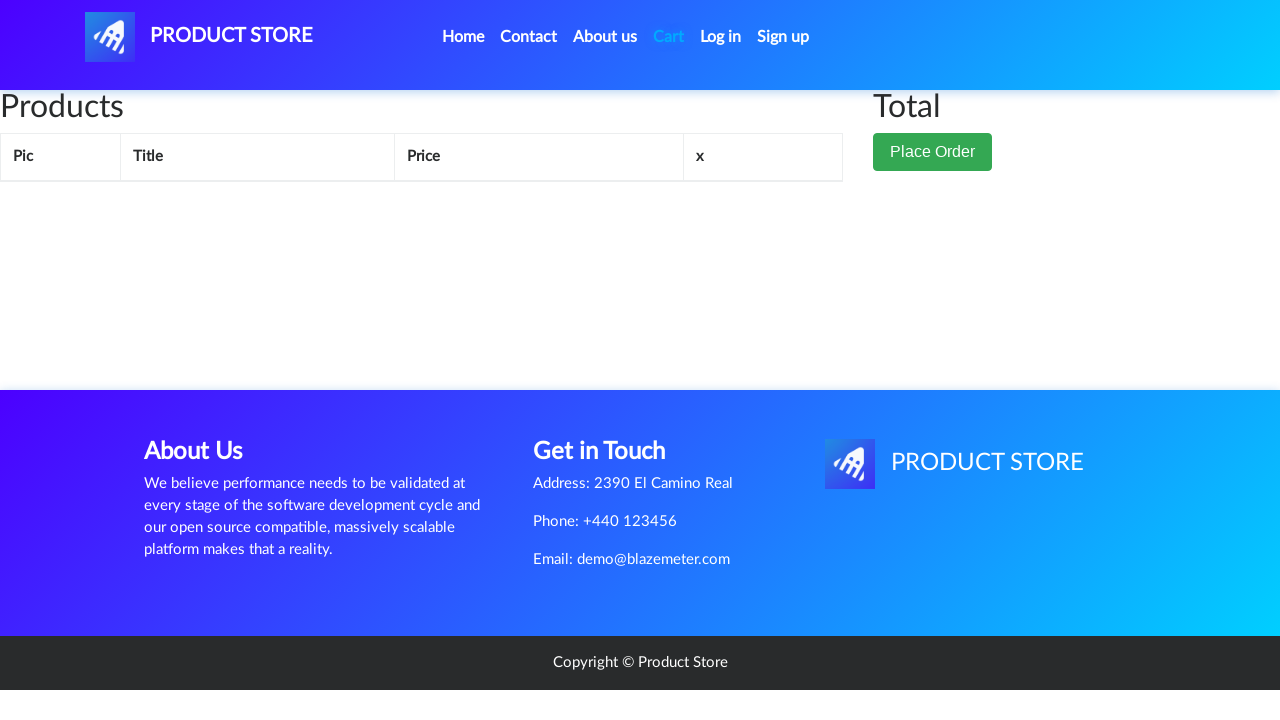

Waited 2 seconds for cart page to load
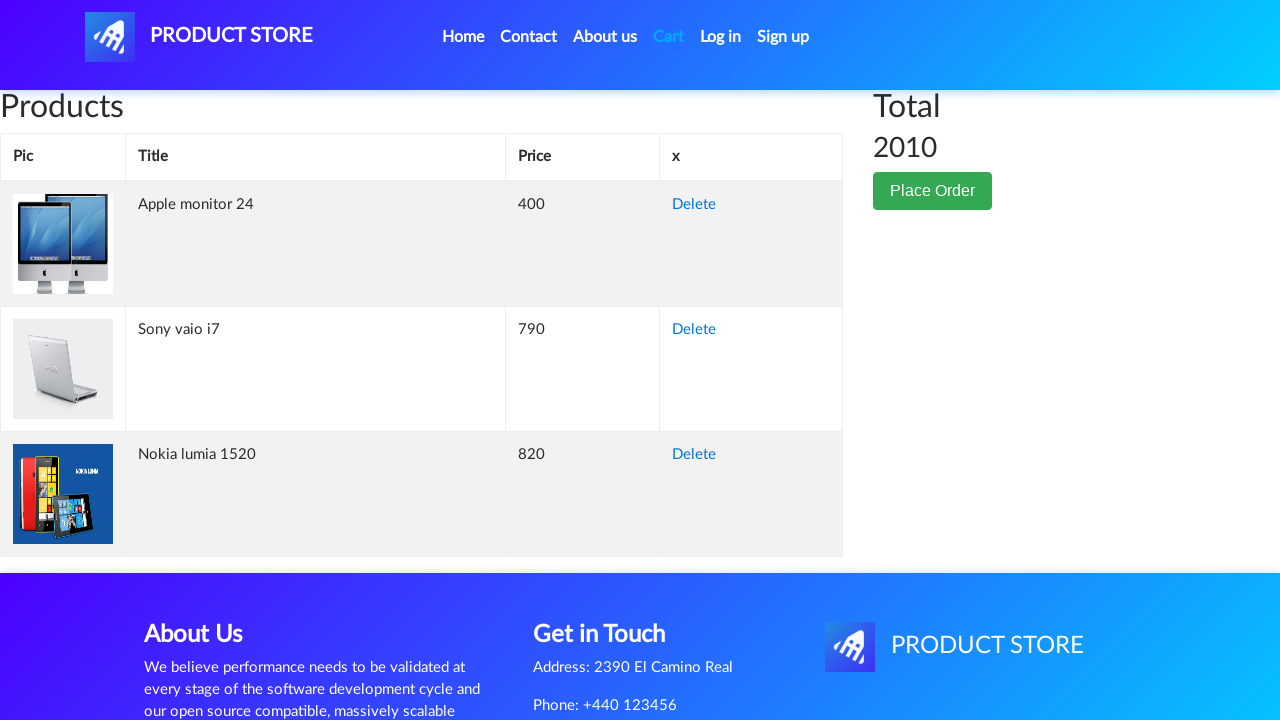

Verified Sony vaio i7 is visible in cart
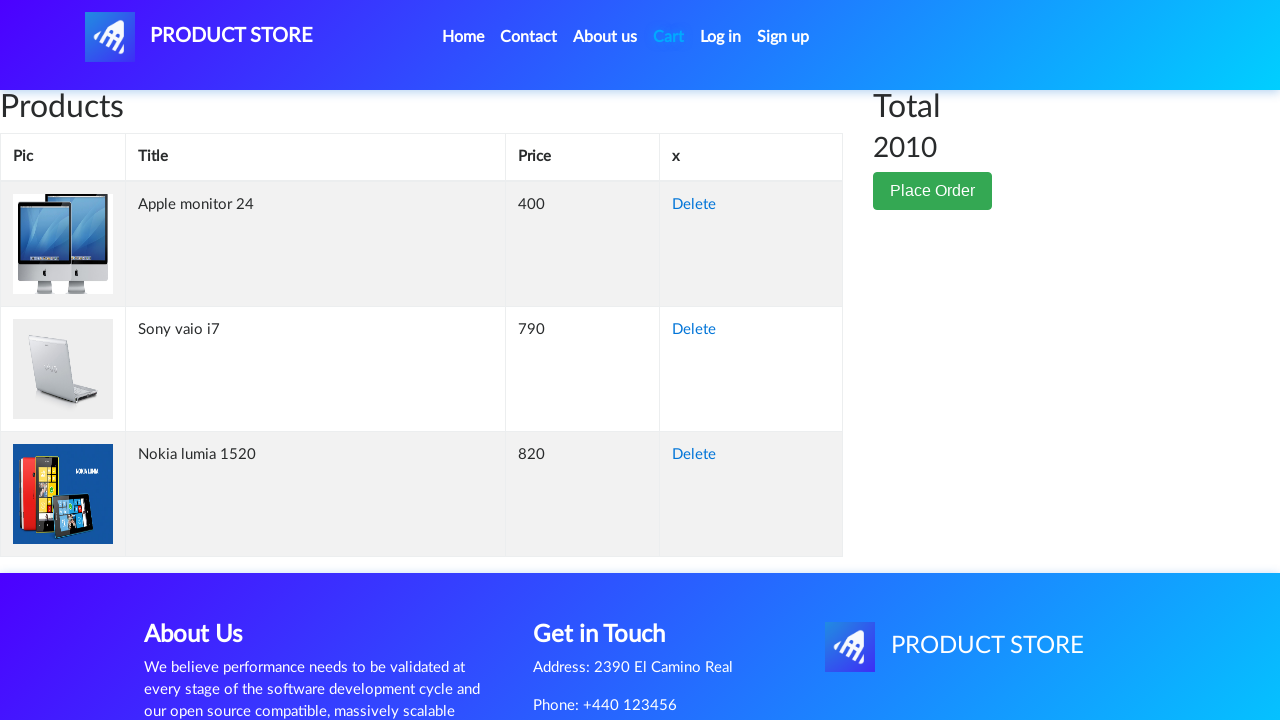

Verified Nokia lumia is visible in cart
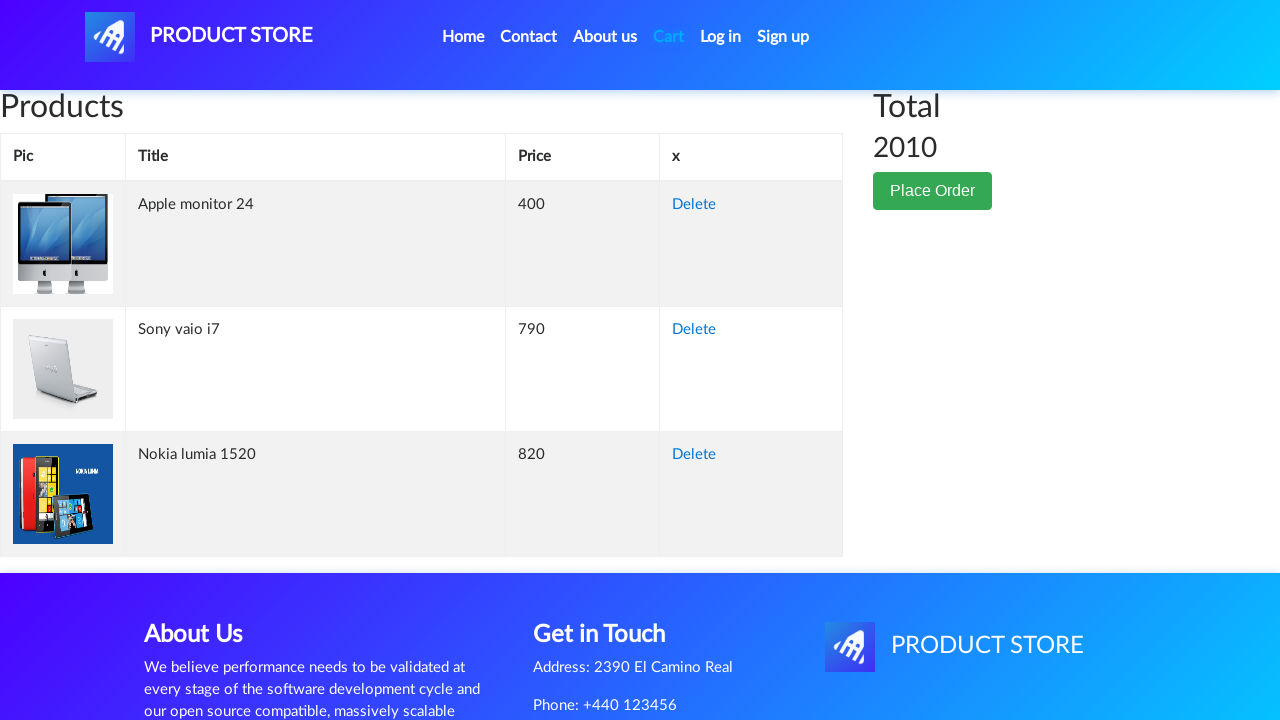

Verified Apple monitor is visible in cart
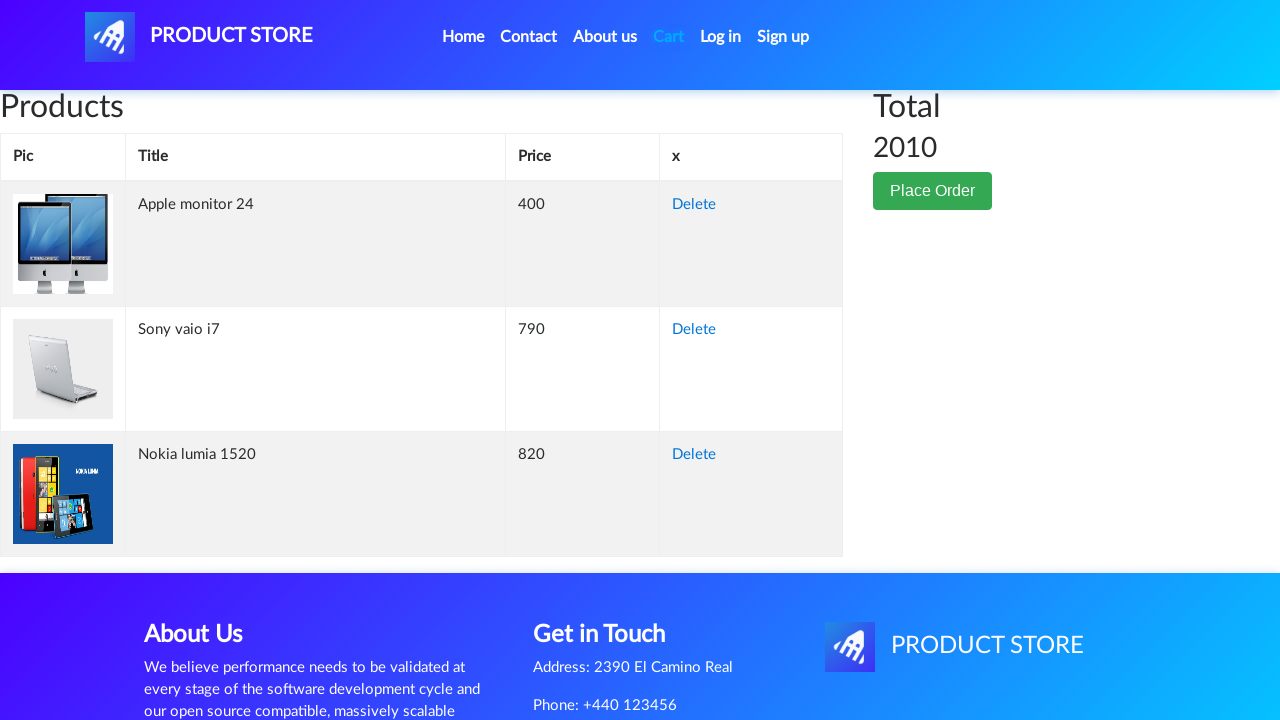

Calculated total price before deletion: 2010
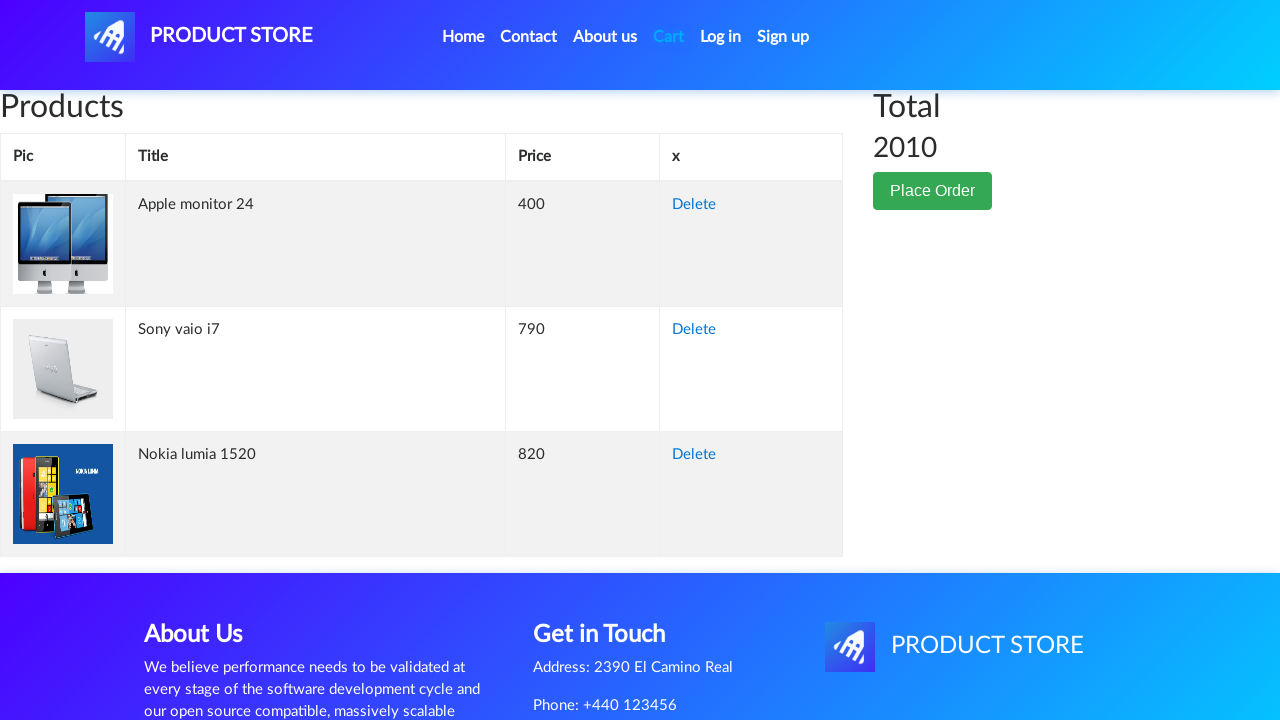

Clicked Delete button for Sony vaio i7 at (694, 330) on tr.success >> nth=1 >> td:nth-child(4) >> text=Delete
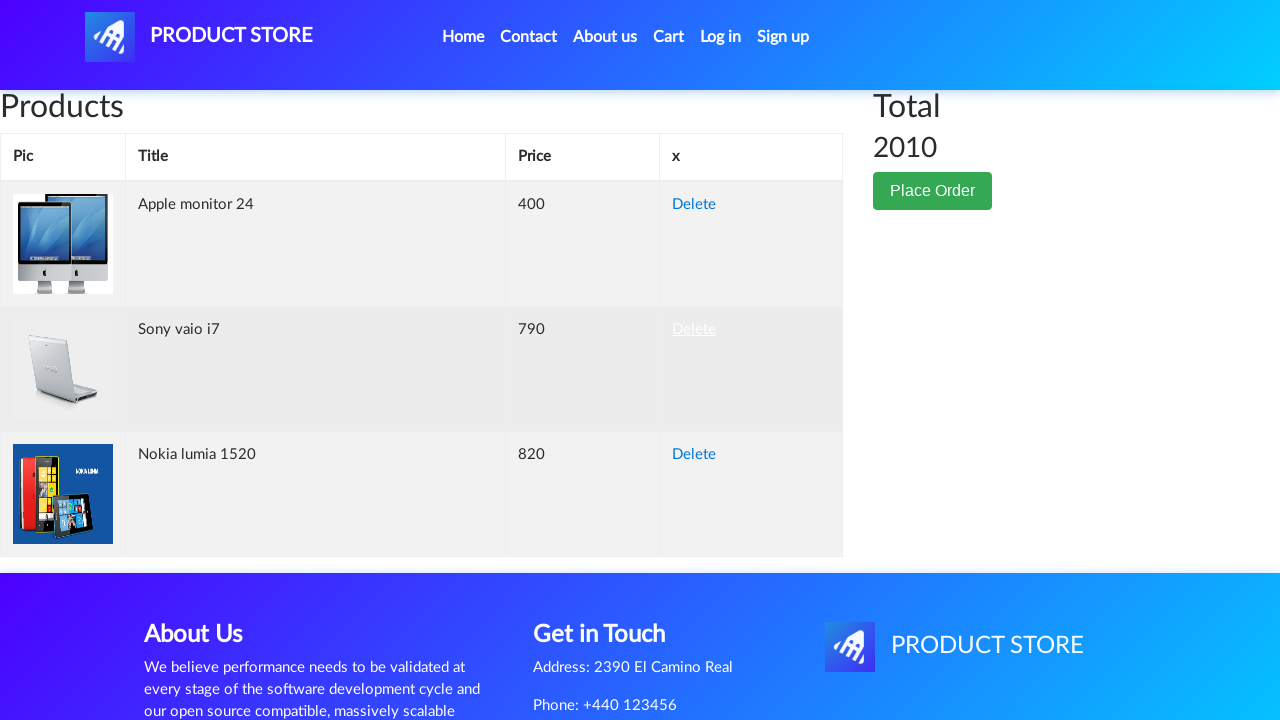

Waited 3 seconds for cart to update after deletion
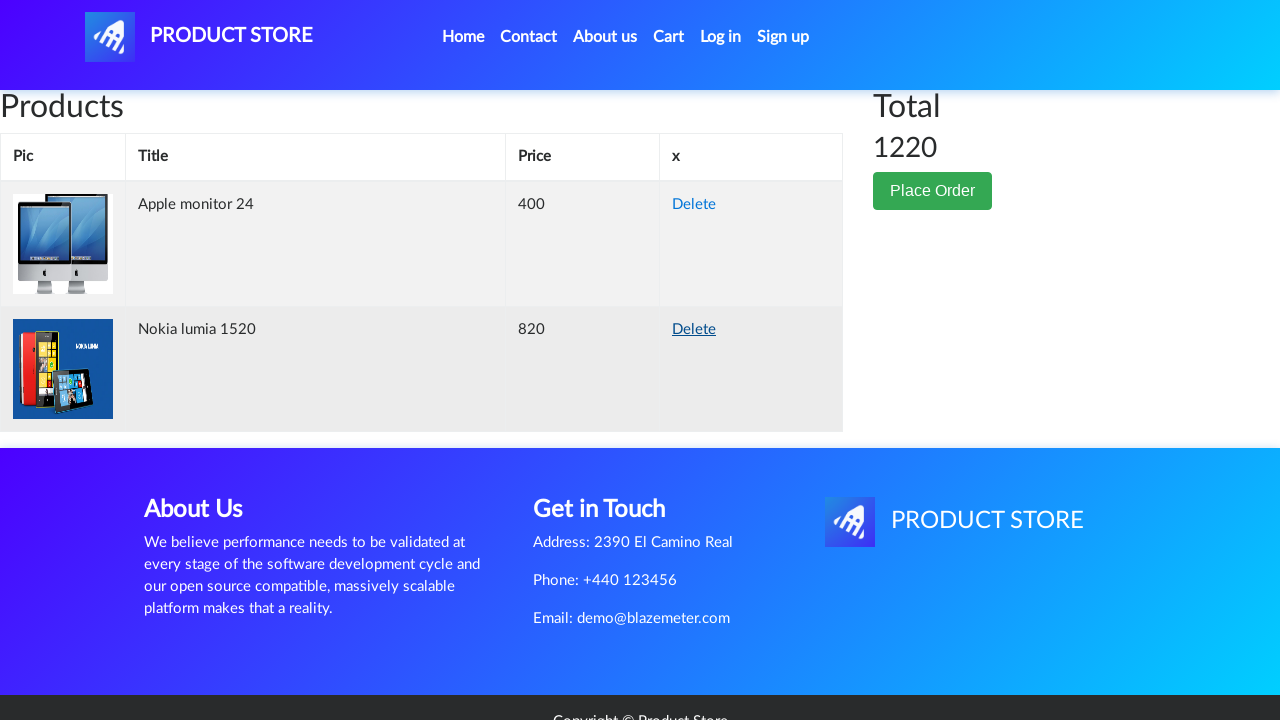

Verified Sony vaio i7 is no longer visible in cart
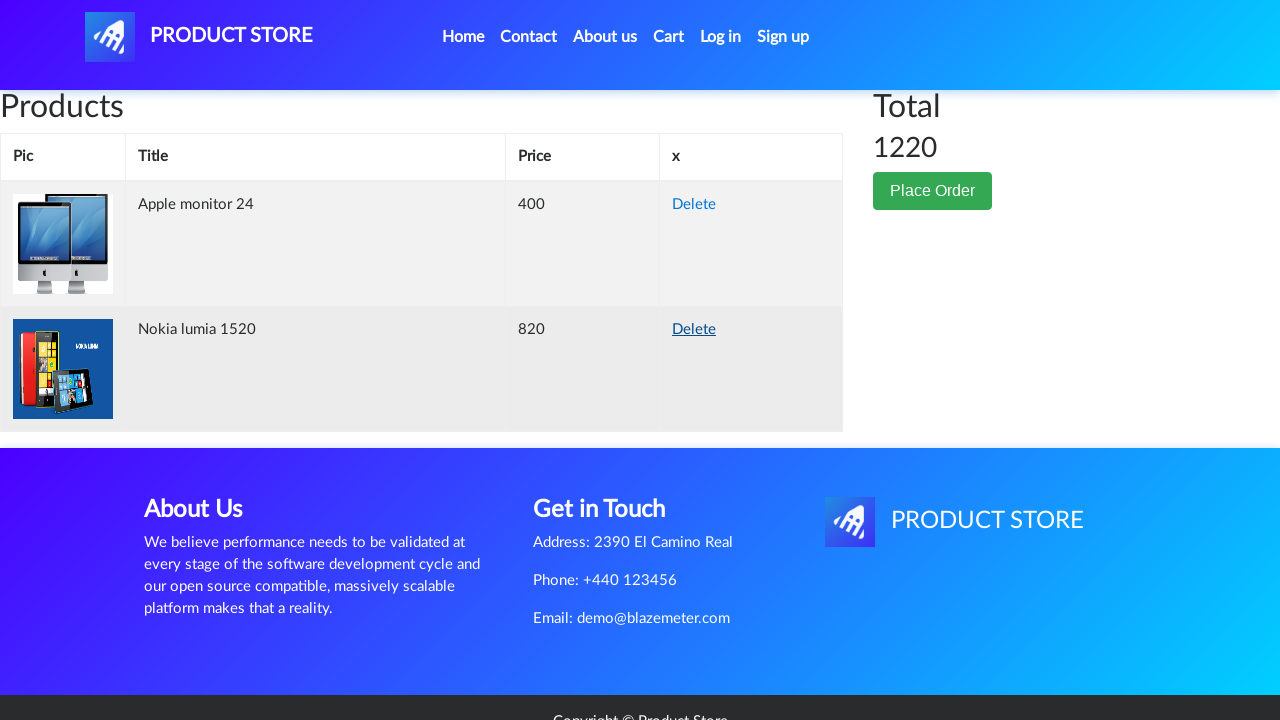

Verified cart contains exactly 2 items after deletion
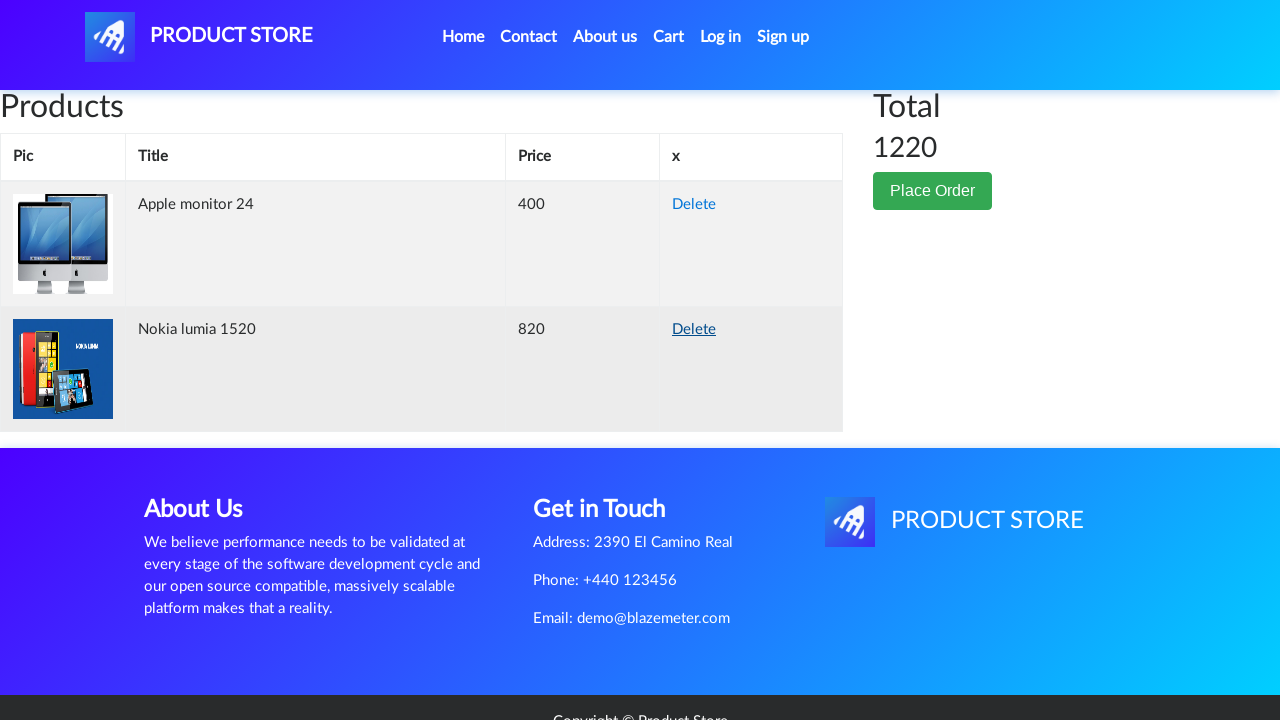

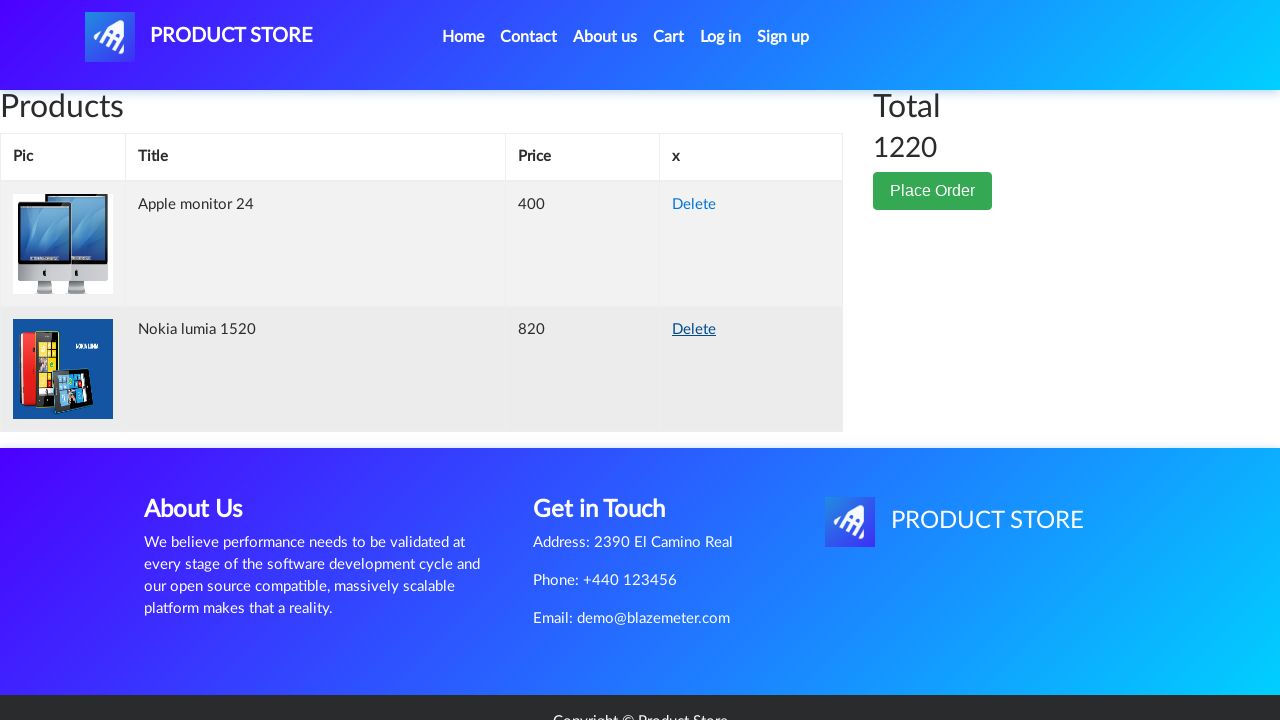